Tests interacting with elements inside a shadow DOM by finding the shadow host and filling a text input within it

Starting URL: https://demoapps.qspiders.com/ui/shadow?sublist=0

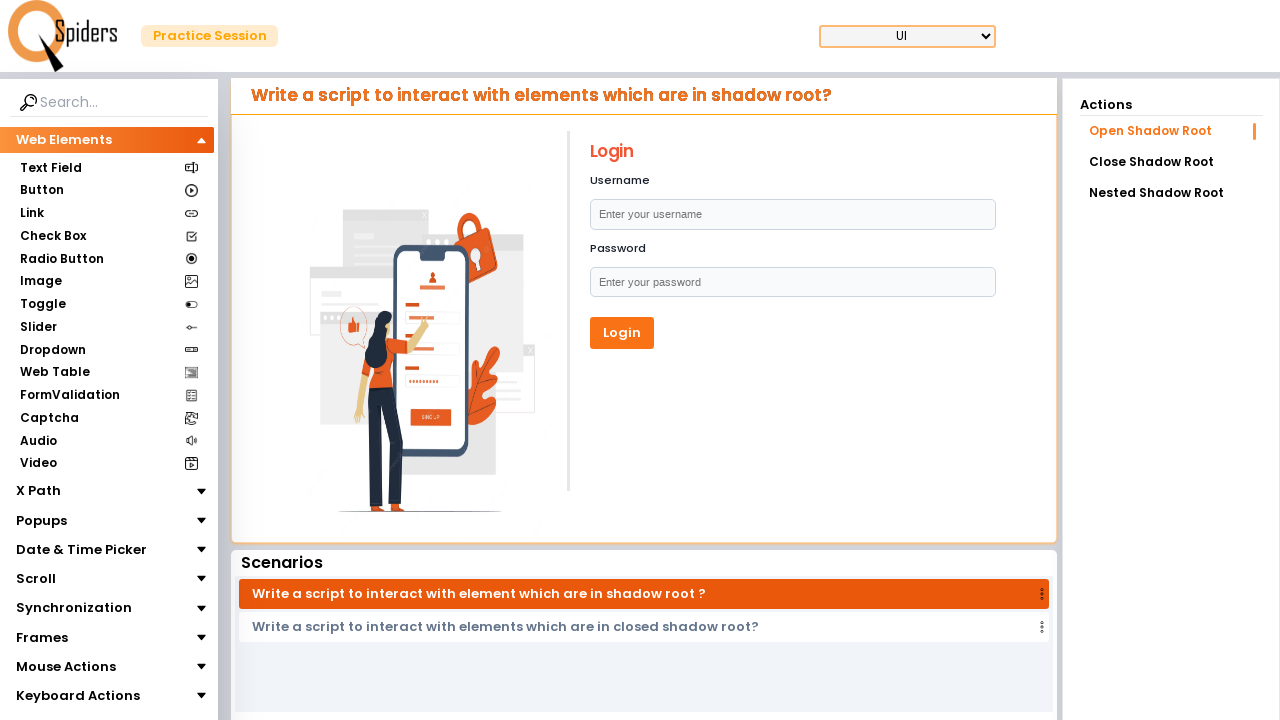

Navigated to Shadow DOM practice page
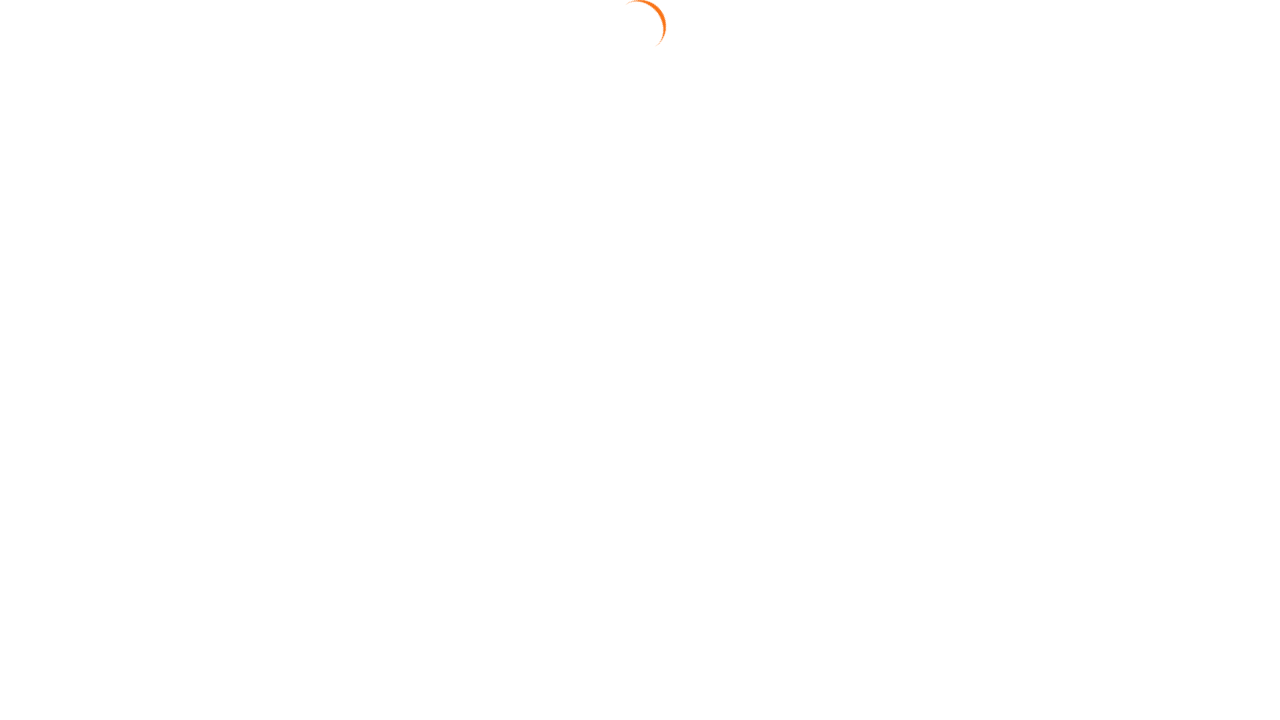

Located shadow host element
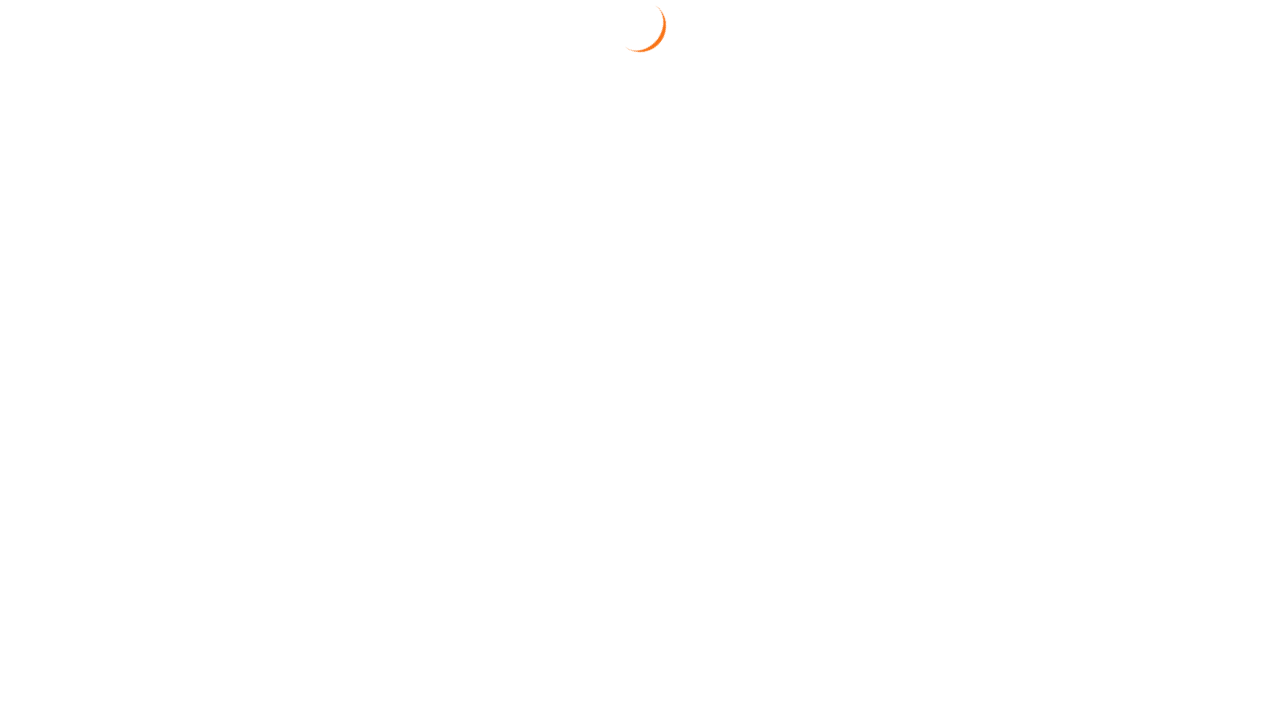

Filled text input within shadow DOM with 'testuser_847' on xpath=//form/div >> nth=0 >> input[type='text']
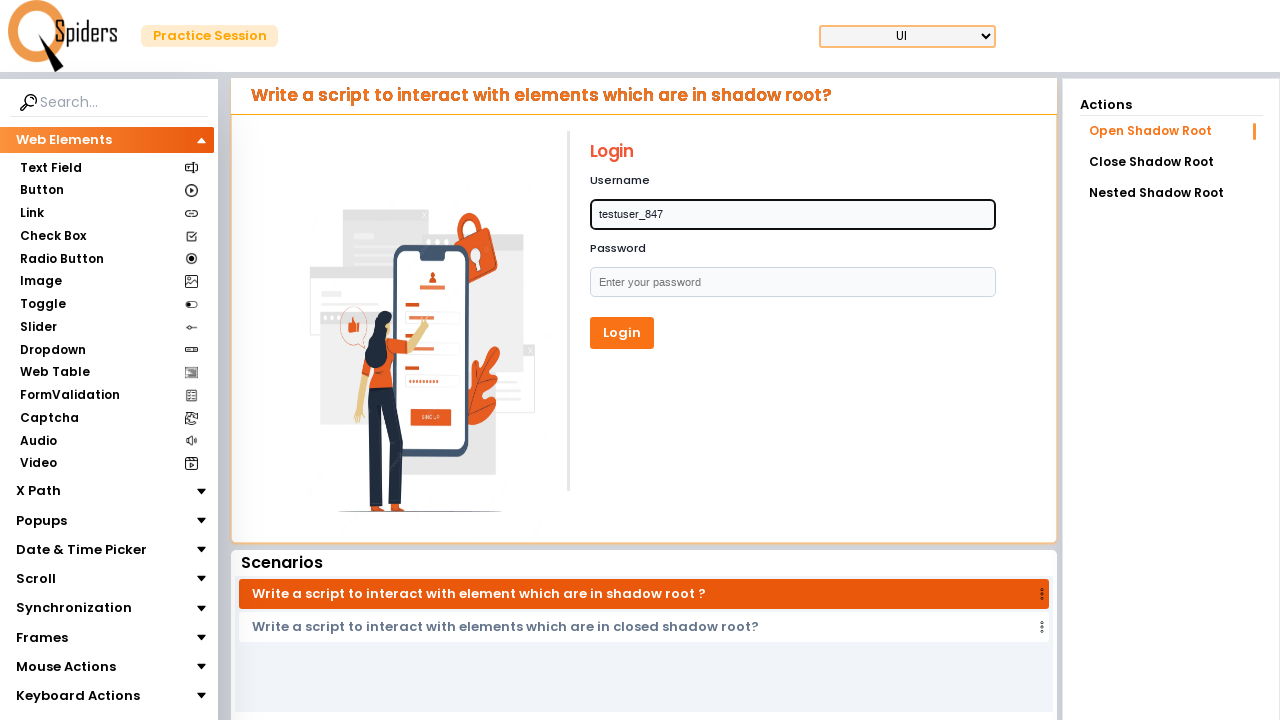

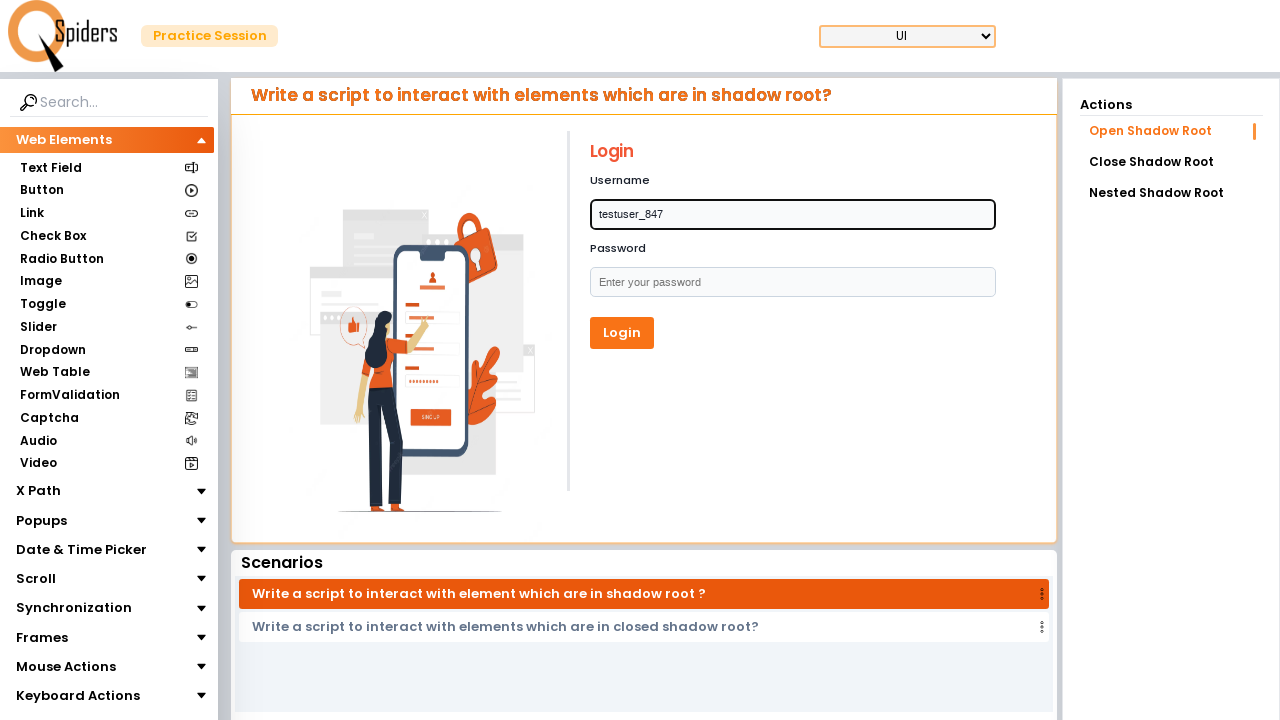